Tests mobile emulation by navigating to anaplan.com with iPad device emulation enabled

Starting URL: https://anaplan.com

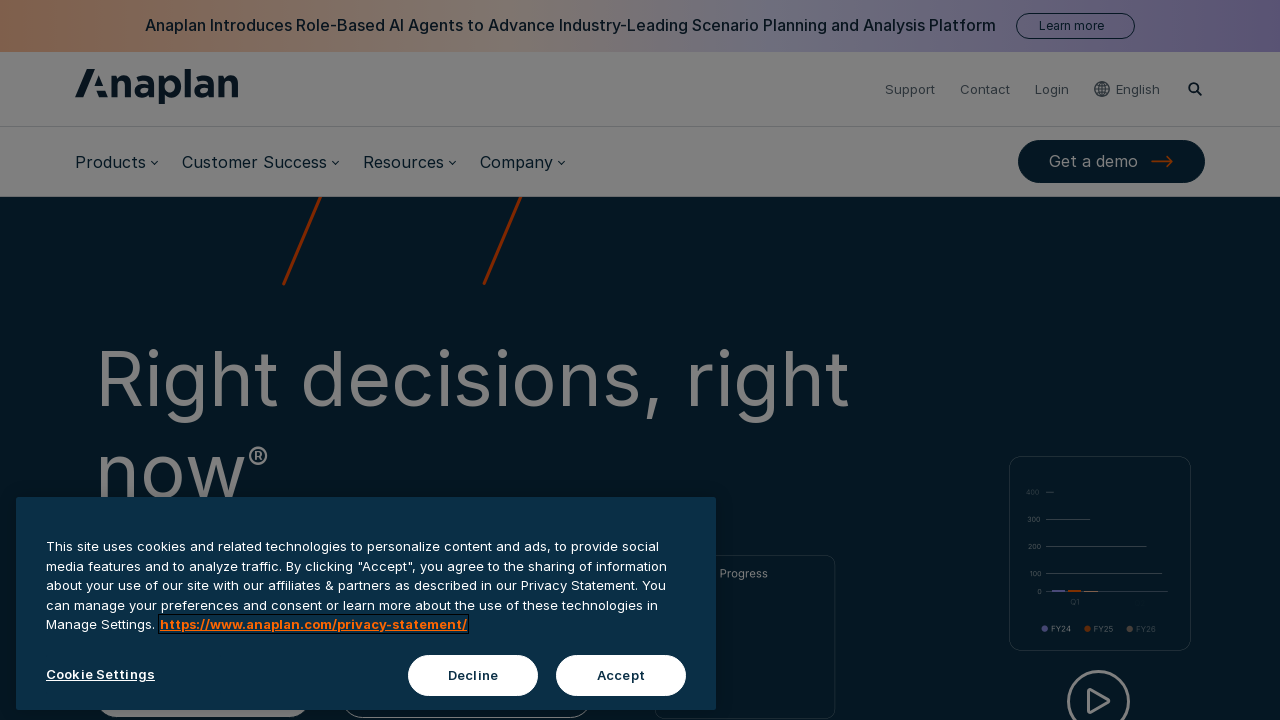

Waited 3 seconds for anaplan.com to load in iPad mobile emulation
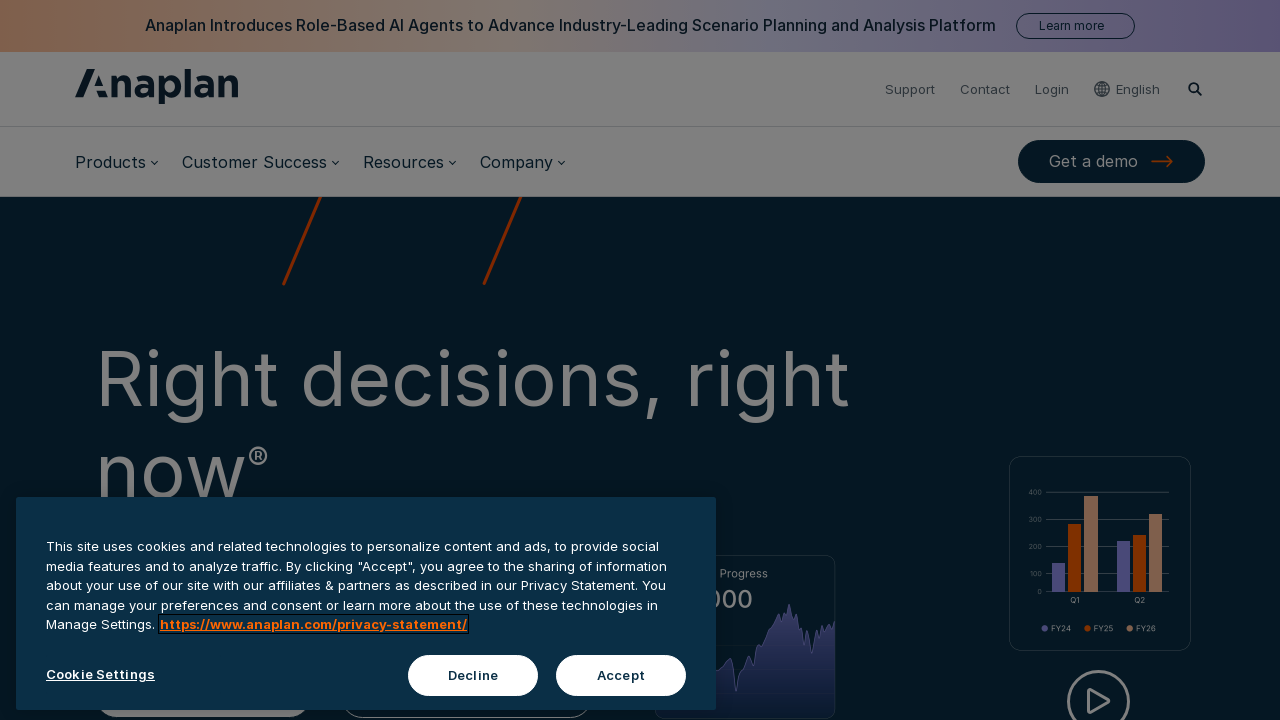

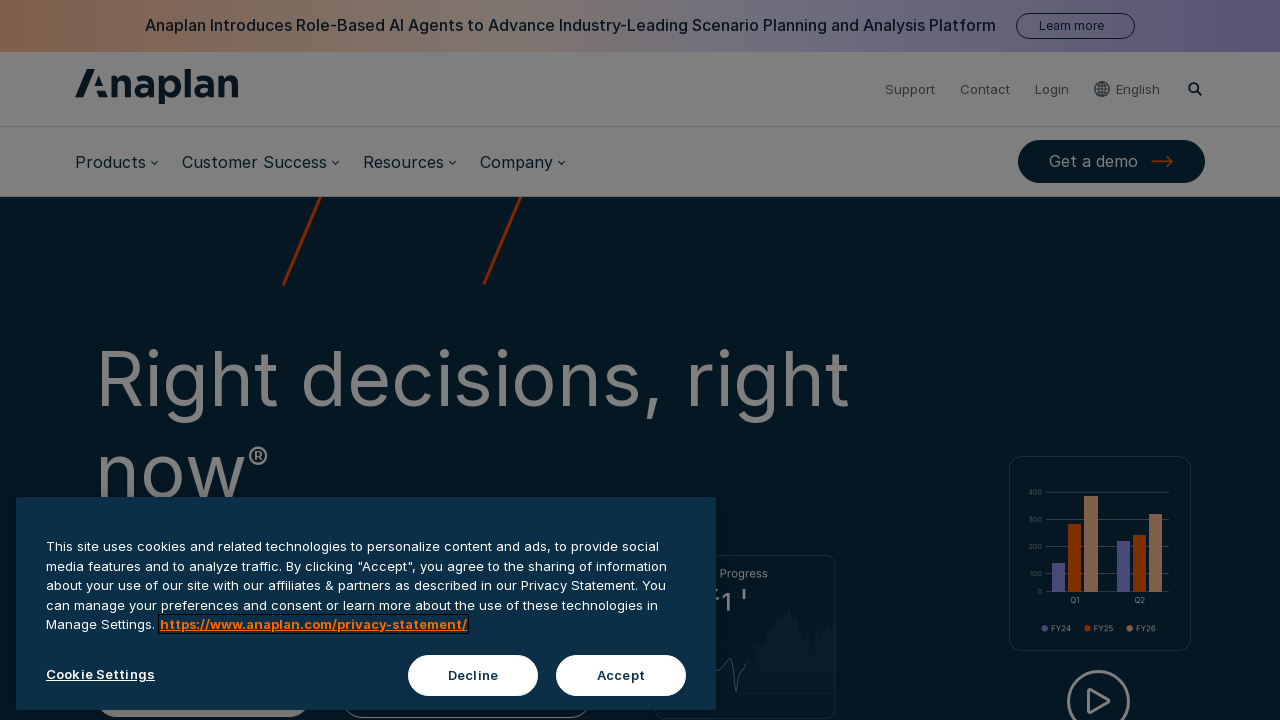